Navigates to YouTube homepage and verifies that links are present on the page

Starting URL: https://www.youtube.com/

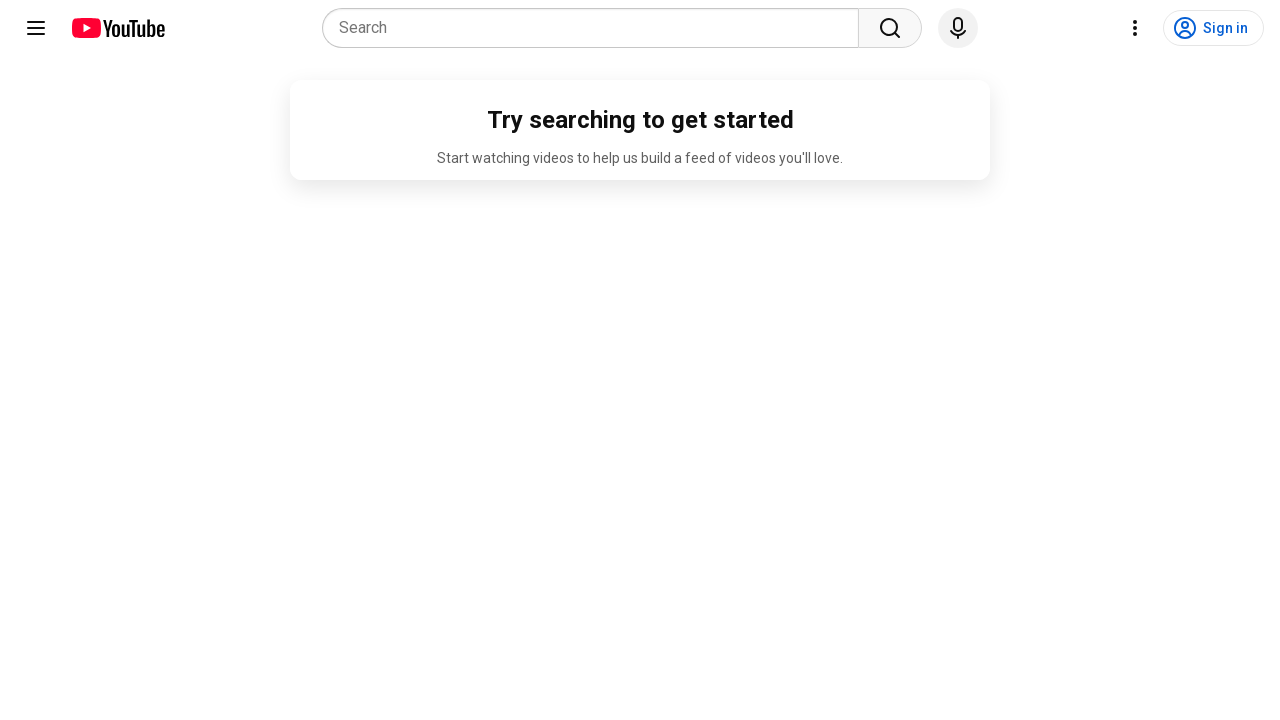

Navigated to YouTube homepage
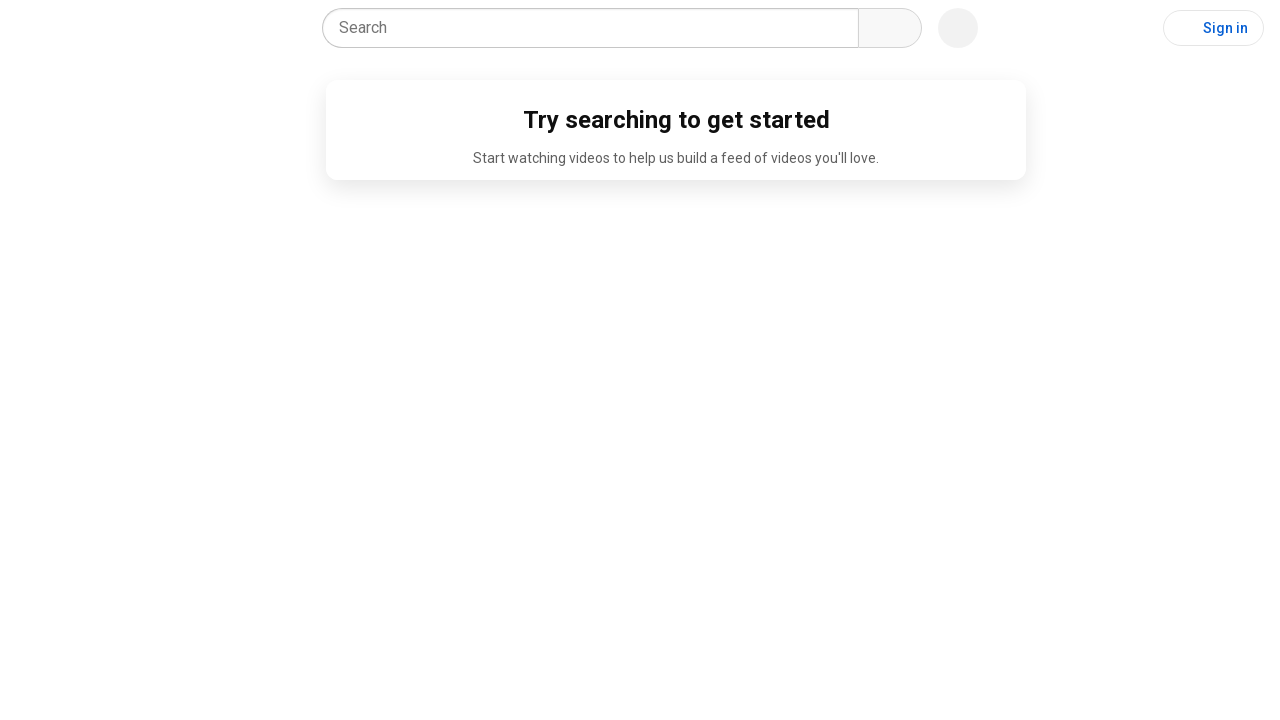

Verified that links are present on the page
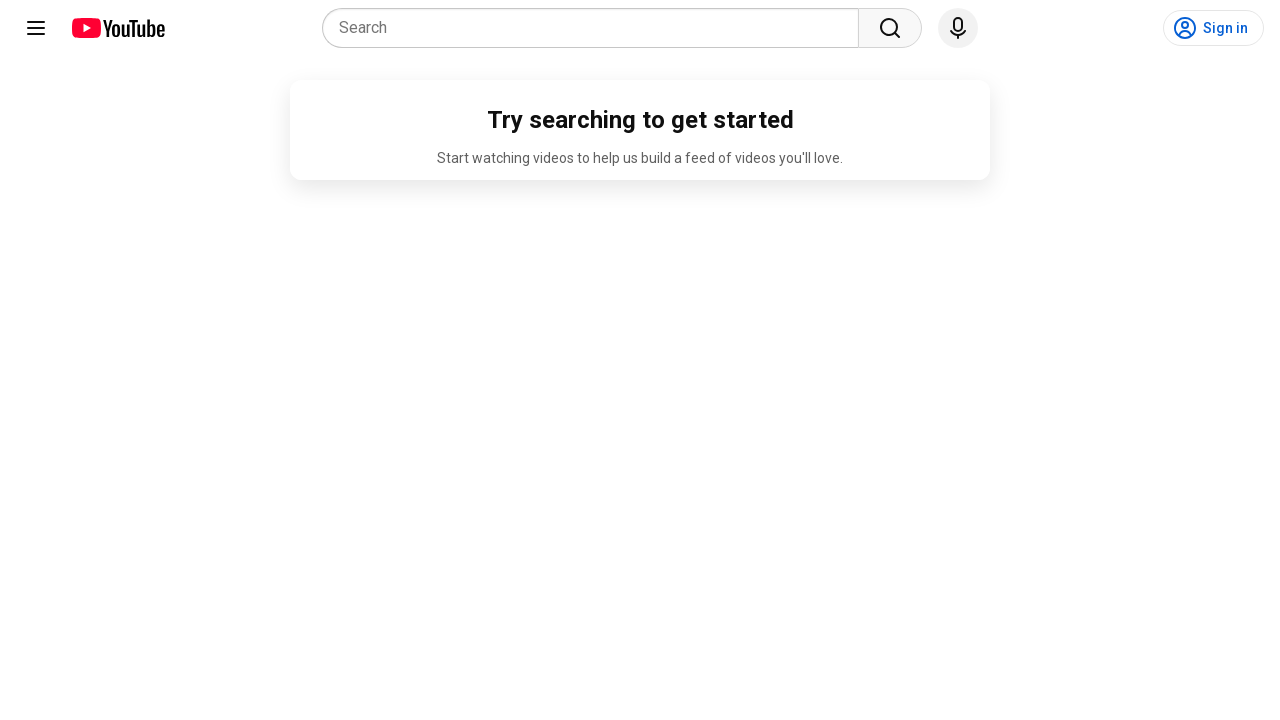

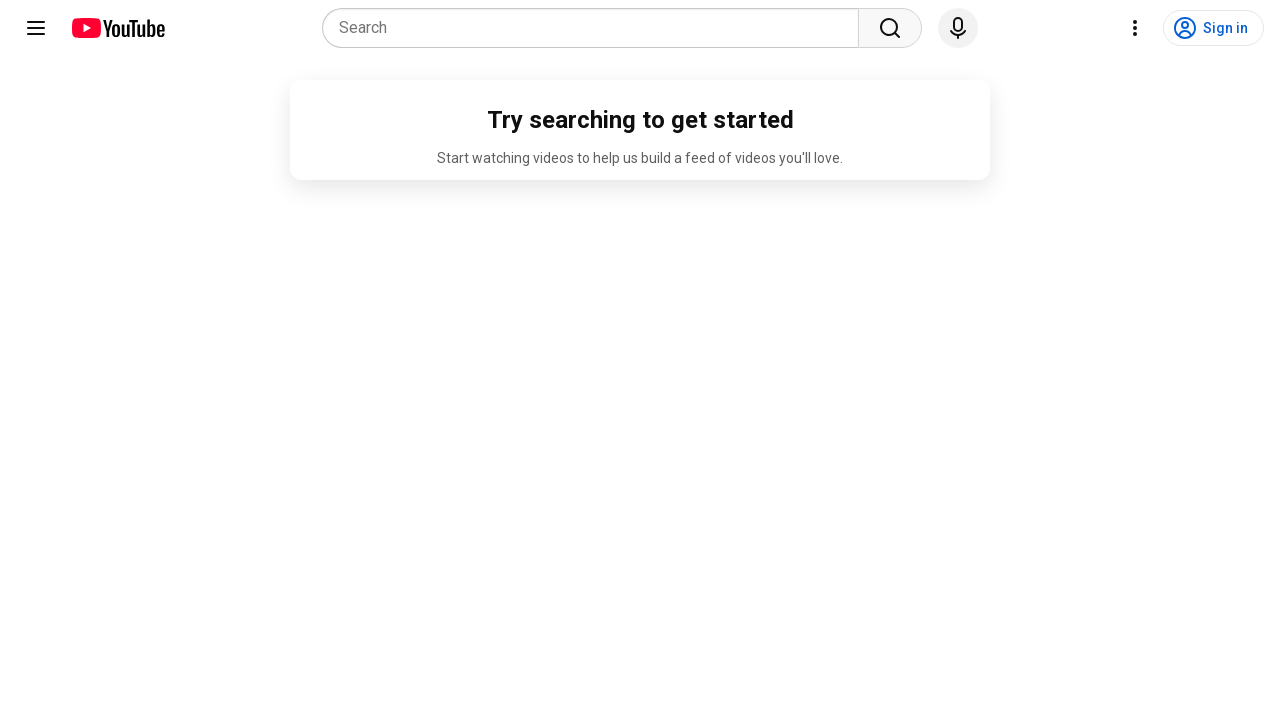